Tests flight booking form on Rahul Shetty Academy by selecting trip type, origin and destination airports, adding passengers, and searching for flights

Starting URL: https://rahulshettyacademy.com/dropdownsPractise

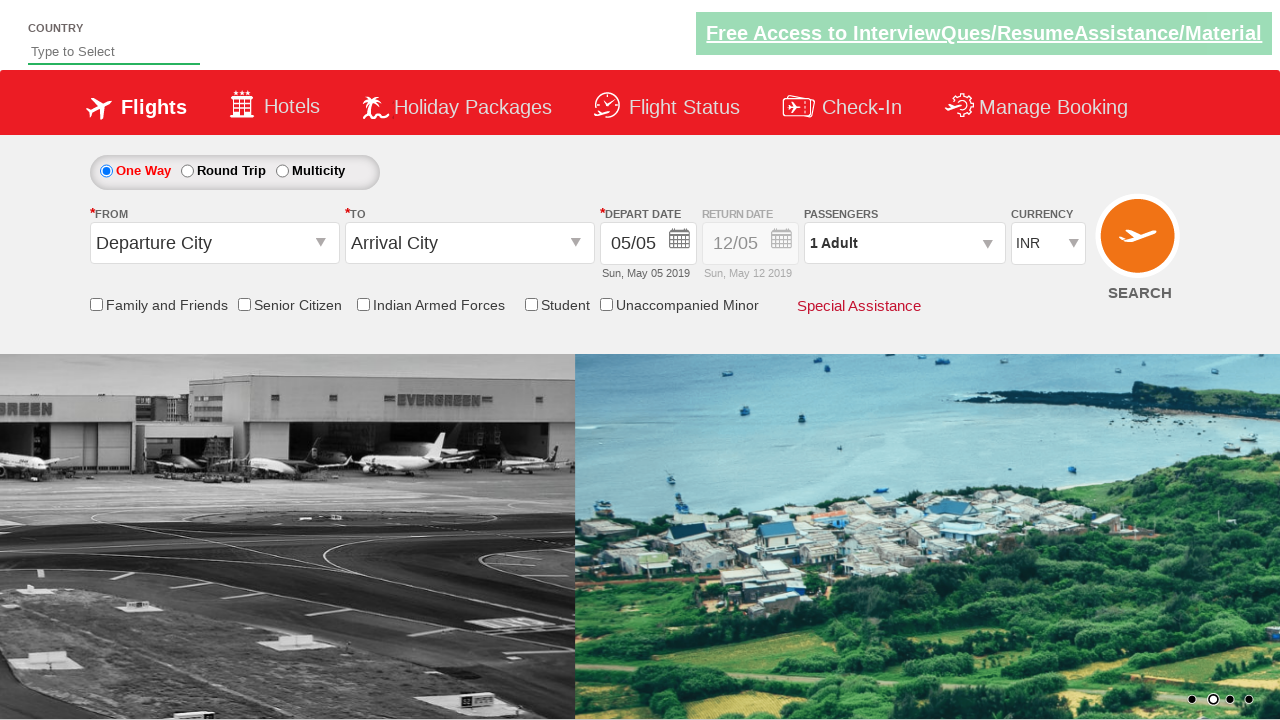

Selected one-way trip option at (106, 171) on #ctl00_mainContent_rbtnl_Trip_0
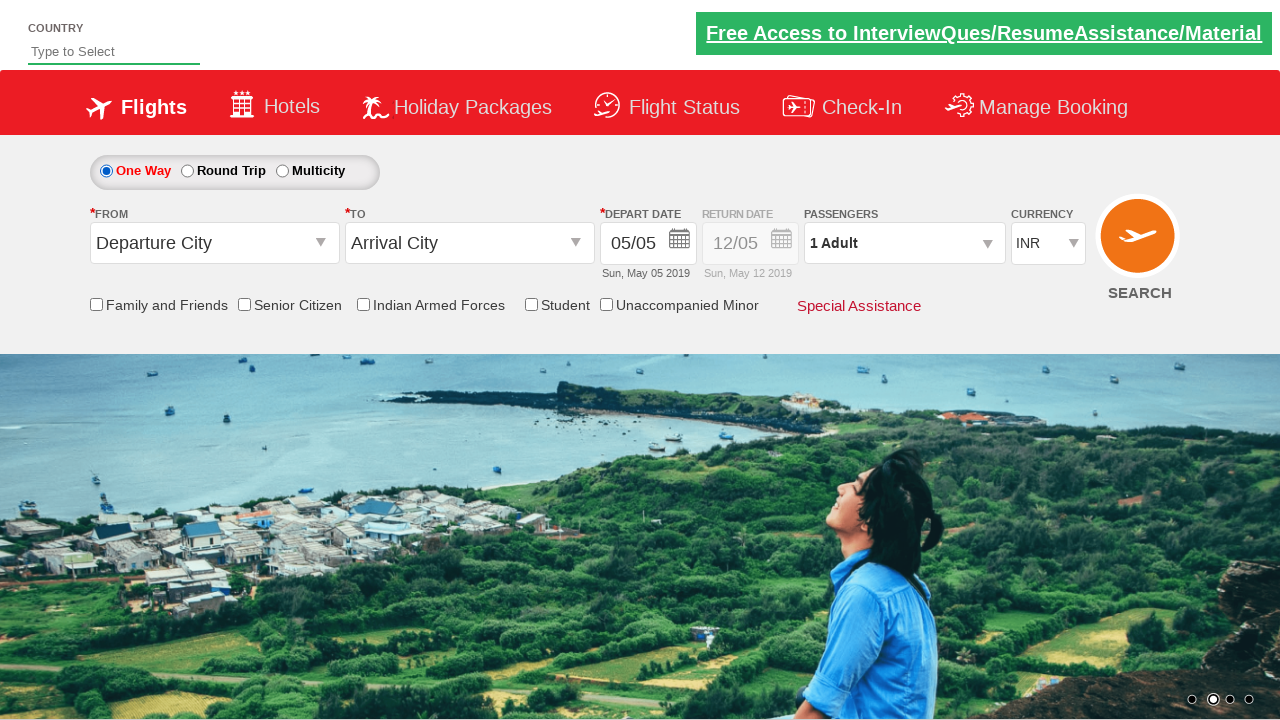

Clicked on origin station dropdown at (214, 243) on #ctl00_mainContent_ddl_originStation1_CTXT
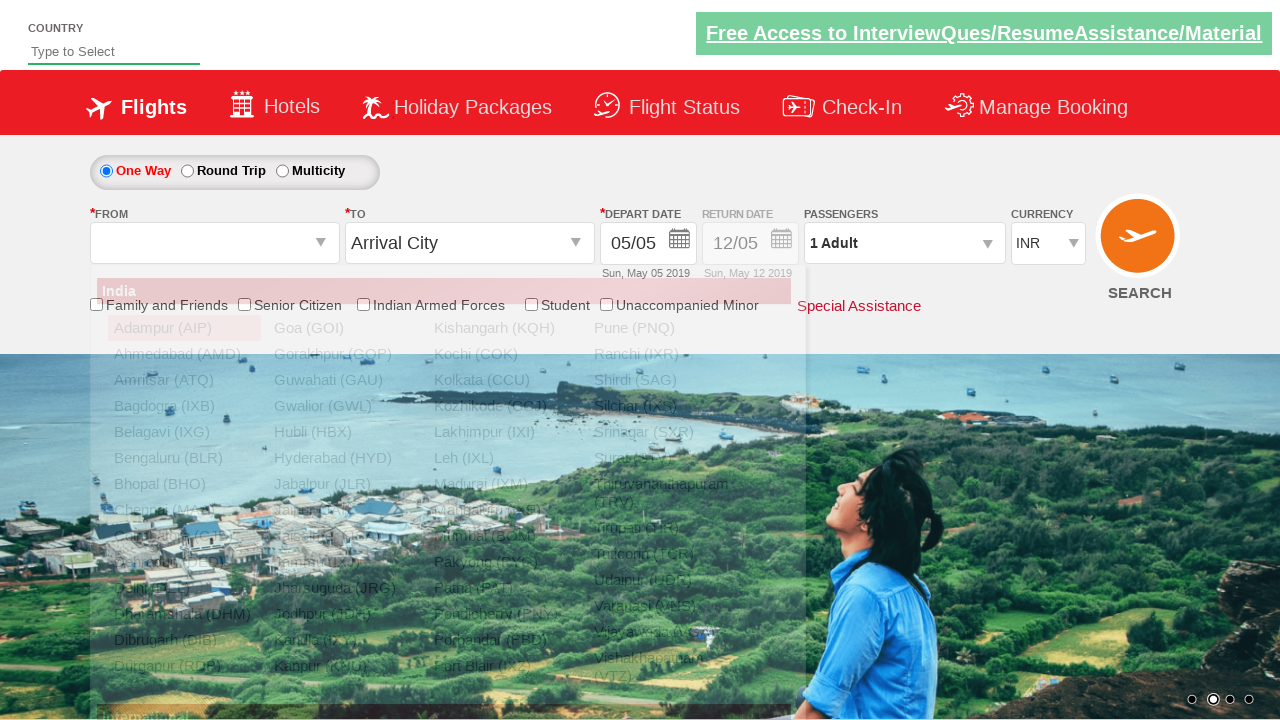

Selected Delhi (DEL) as origin airport at (184, 588) on xpath=//a[@value='DEL']
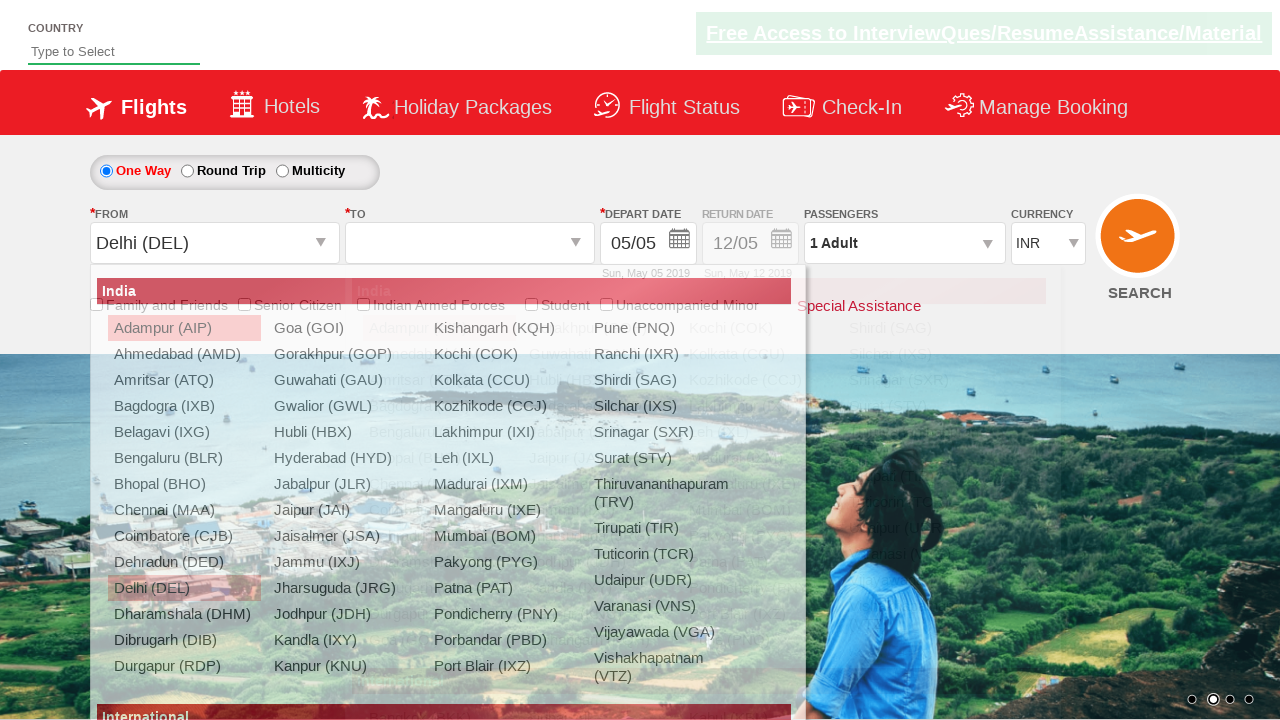

Waited for destination dropdown to become interactive
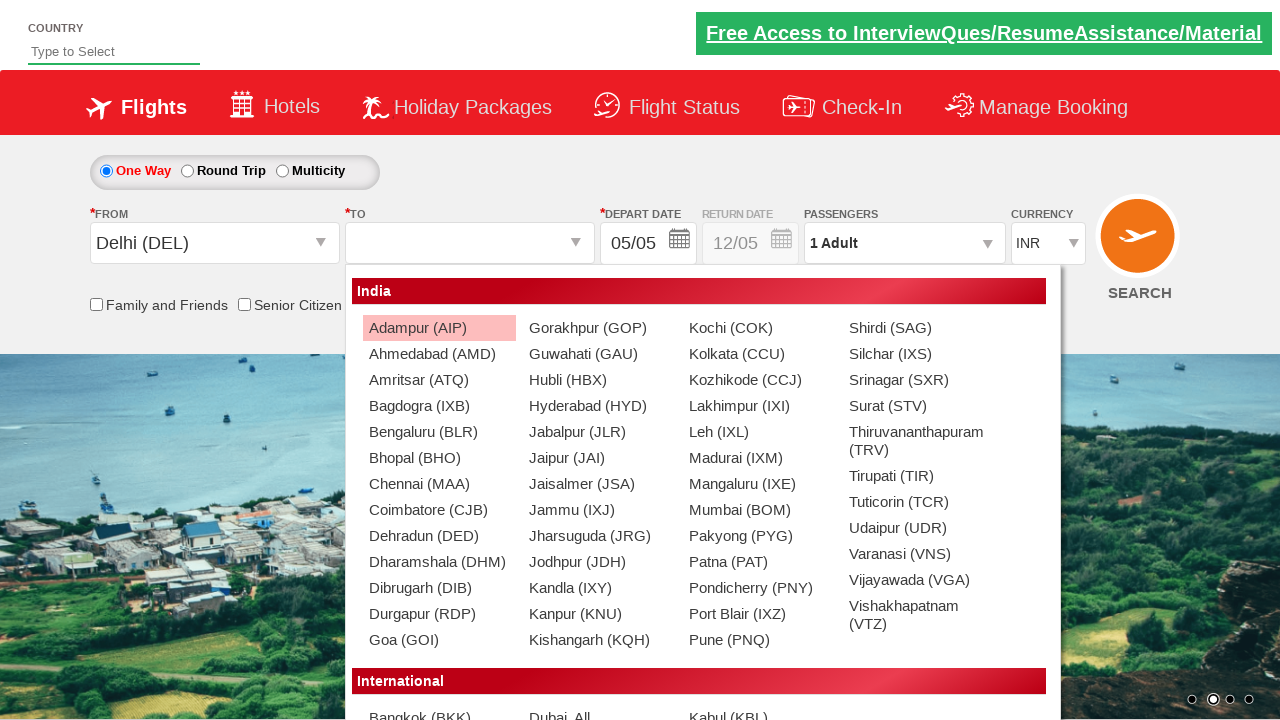

Selected Chennai (MAA) as destination airport at (439, 484) on xpath=//div[@id='glsctl00_mainContent_ddl_destinationStation1_CTNR'] //a[@value=
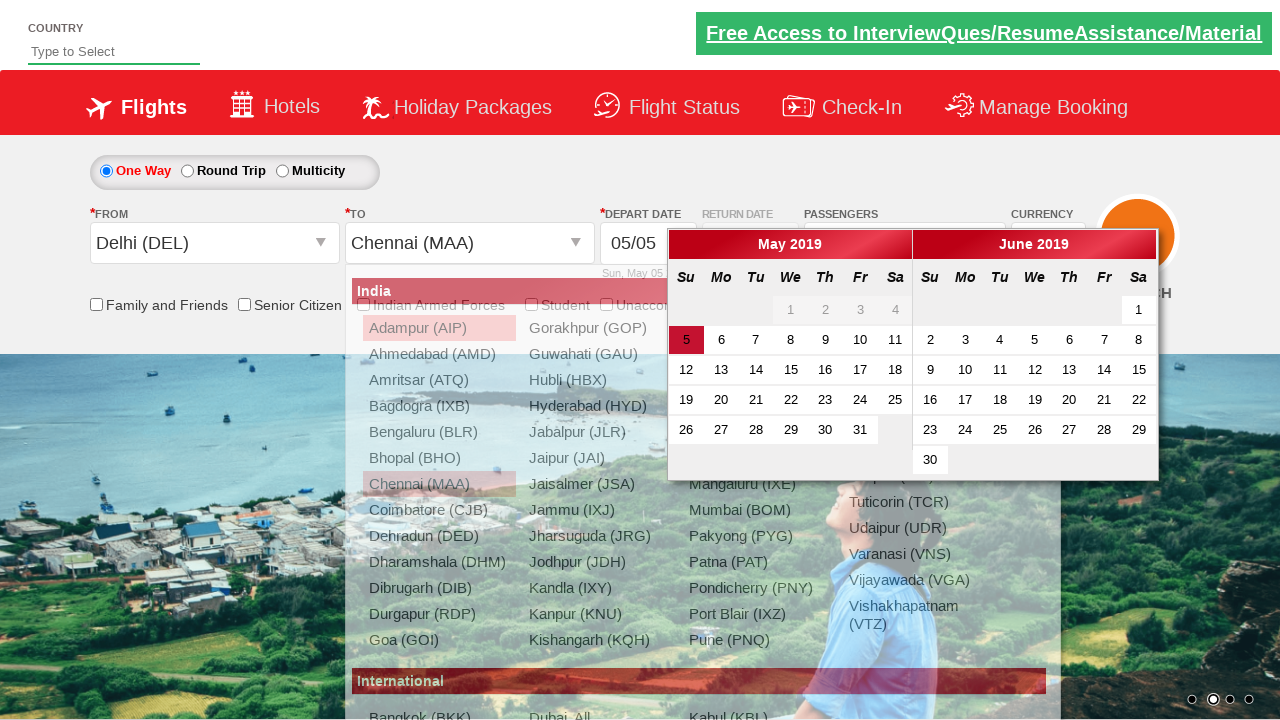

Retrieved return date div style attribute
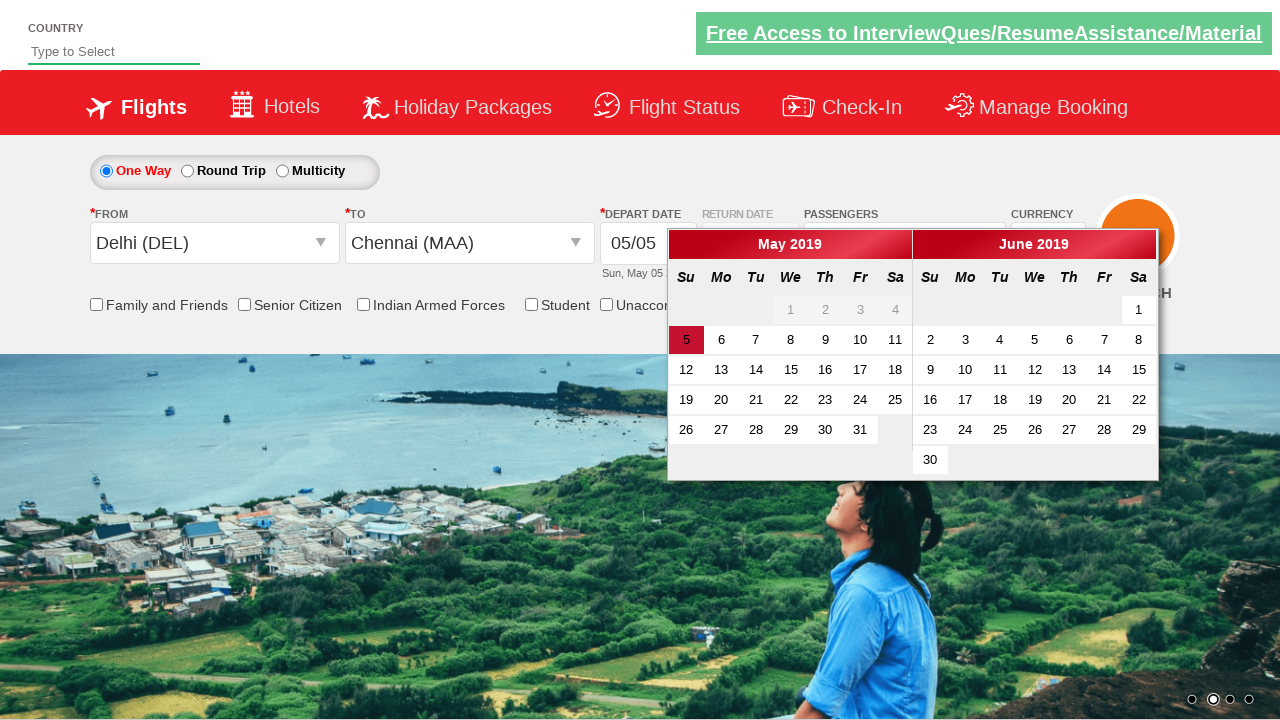

Confirmed that return date div is disabled (opacity 0.5)
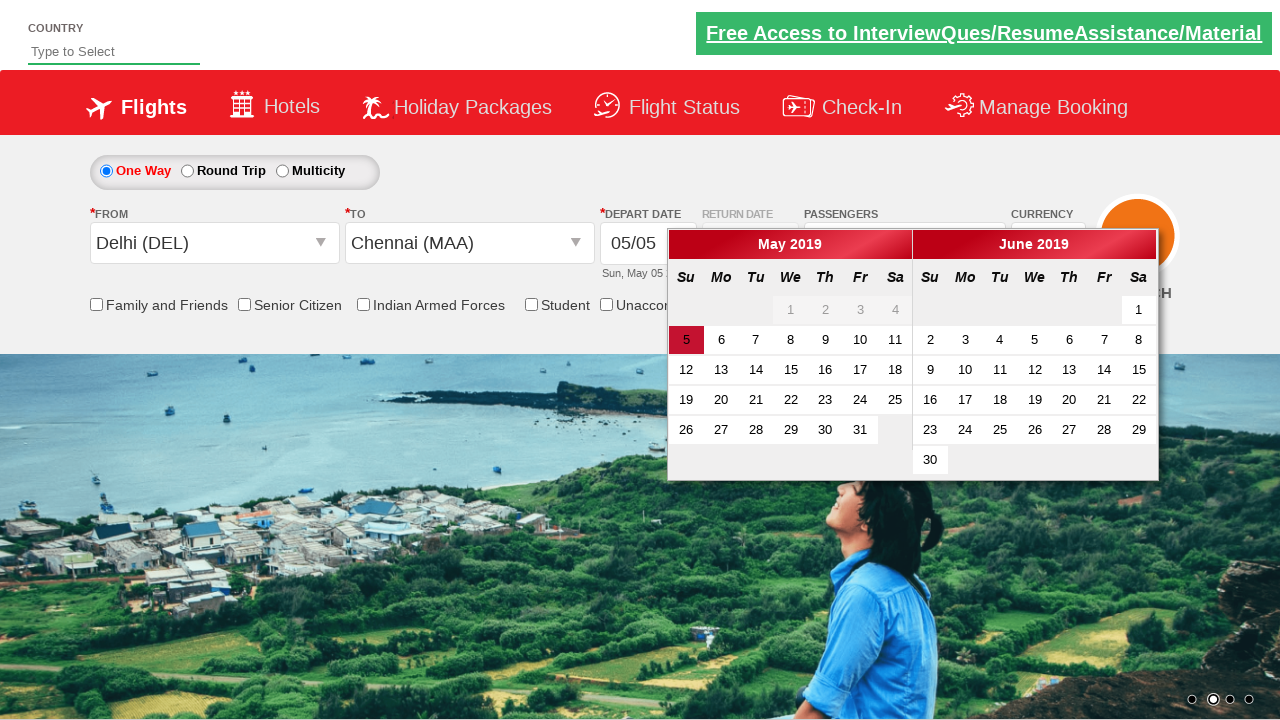

Clicked Senior Citizen Discount checkbox at (244, 304) on input[id*='SeniorCitizenDiscount']
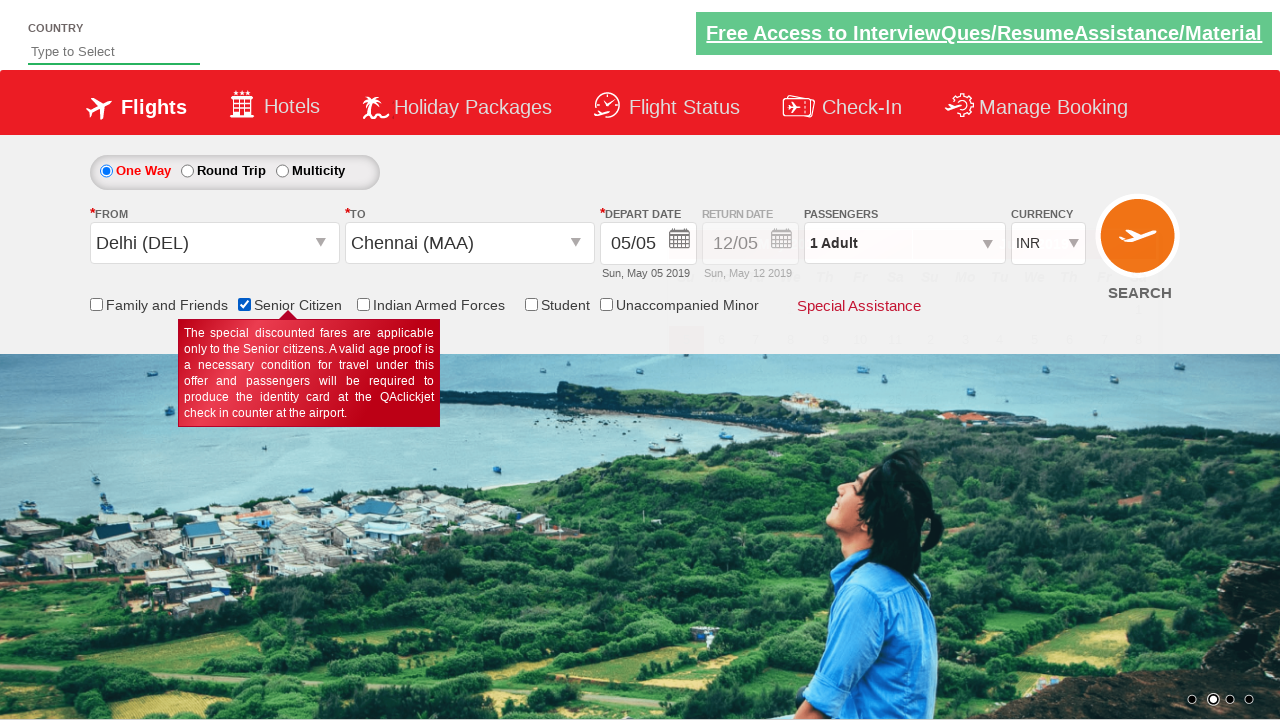

Clicked on passenger info dropdown at (904, 243) on #divpaxinfo
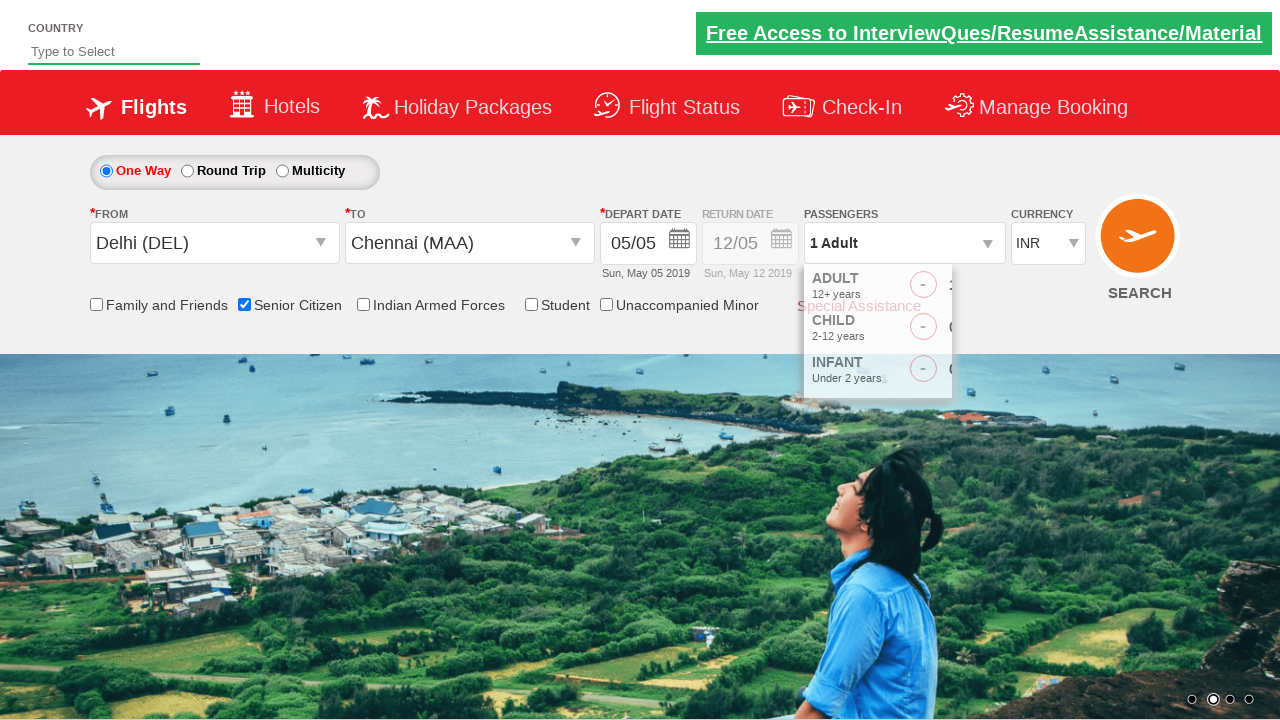

Waited for passenger options to appear
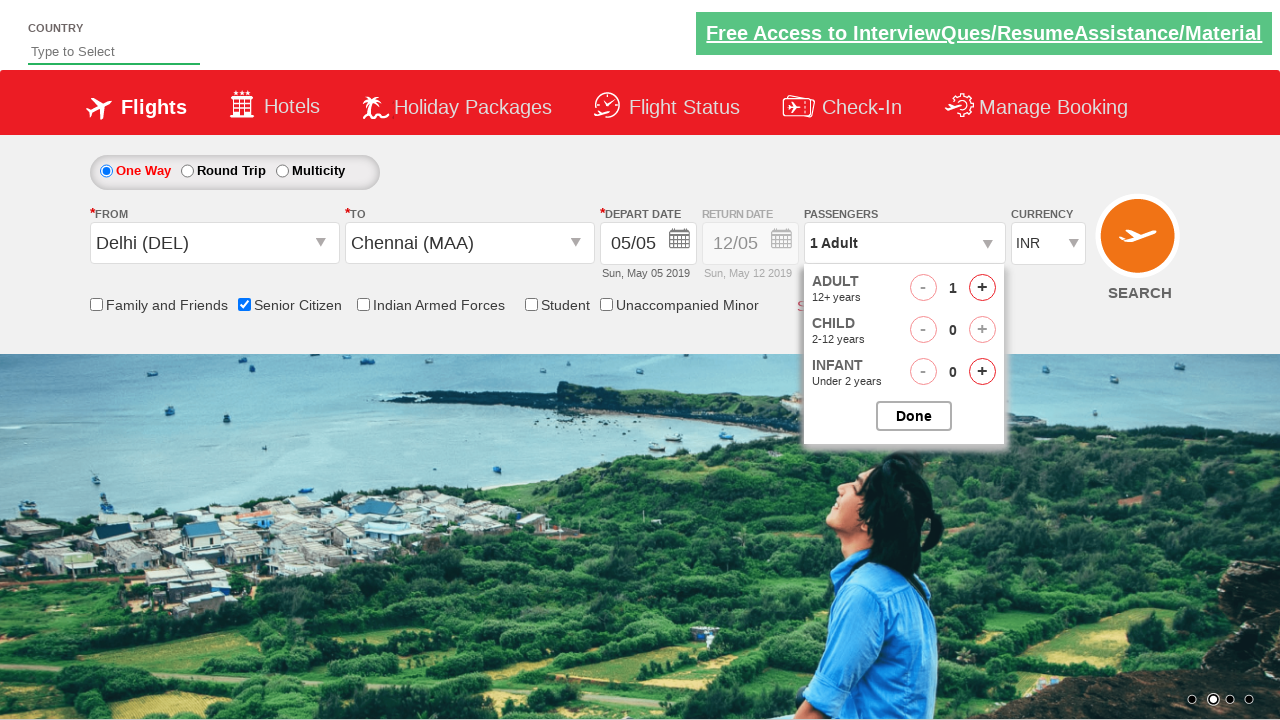

Clicked add adult button (iteration 1/4) at (982, 288) on #hrefIncAdt
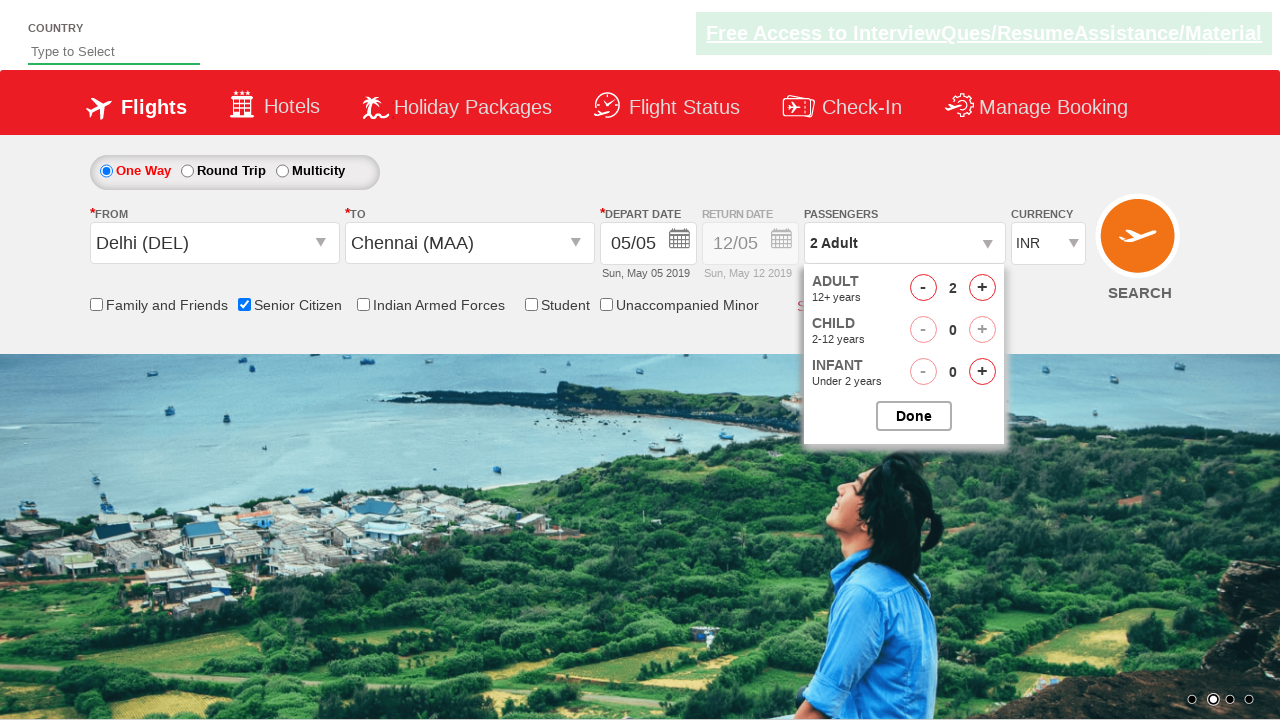

Clicked add adult button (iteration 2/4) at (982, 288) on #hrefIncAdt
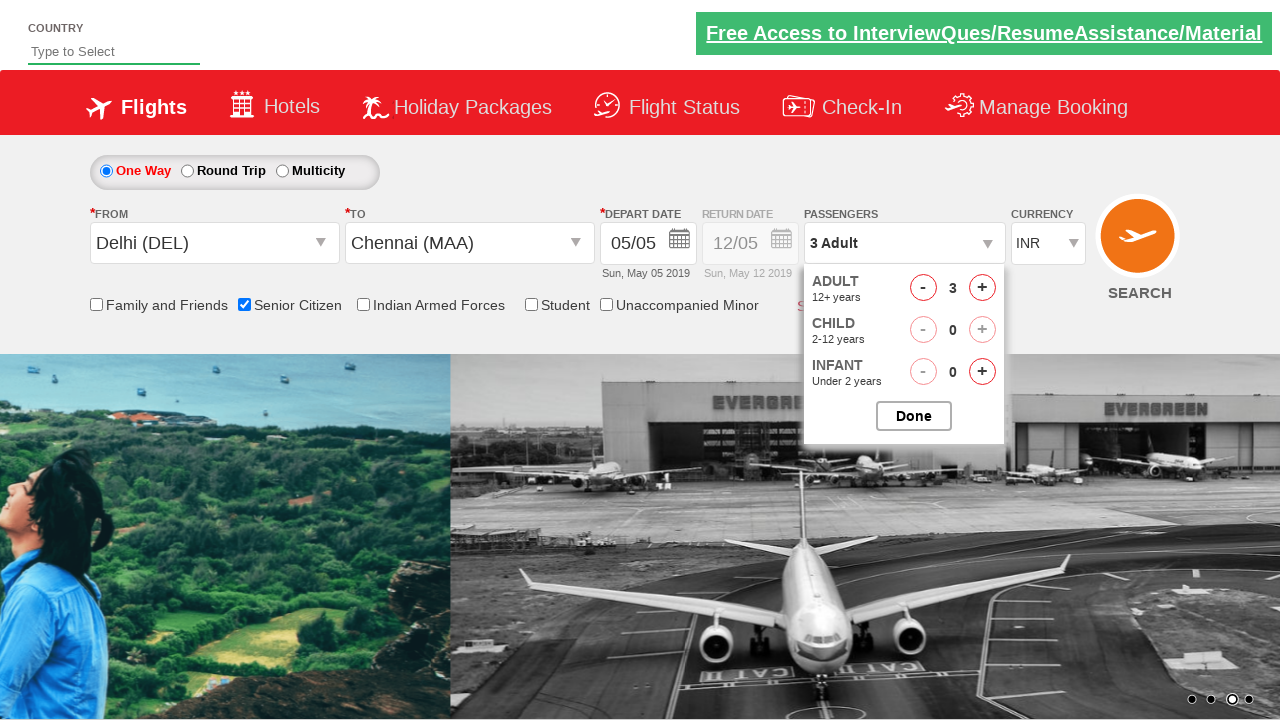

Clicked add adult button (iteration 3/4) at (982, 288) on #hrefIncAdt
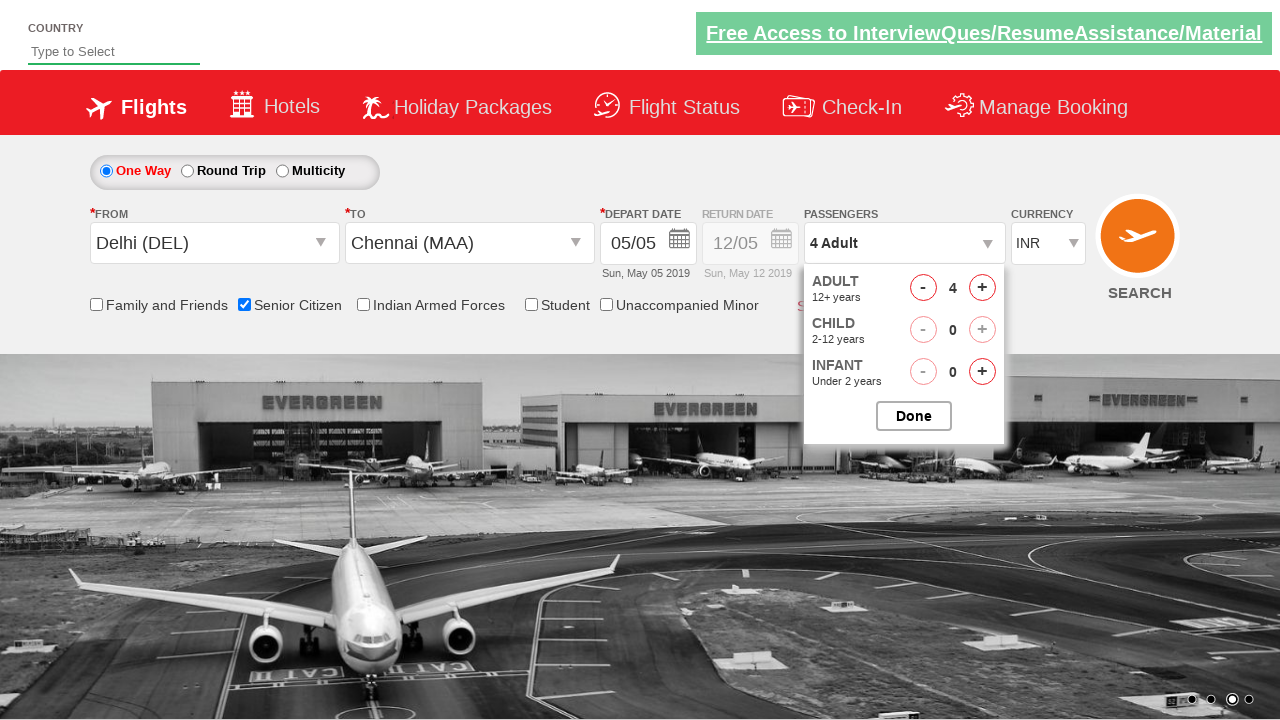

Clicked add adult button (iteration 4/4) at (982, 288) on #hrefIncAdt
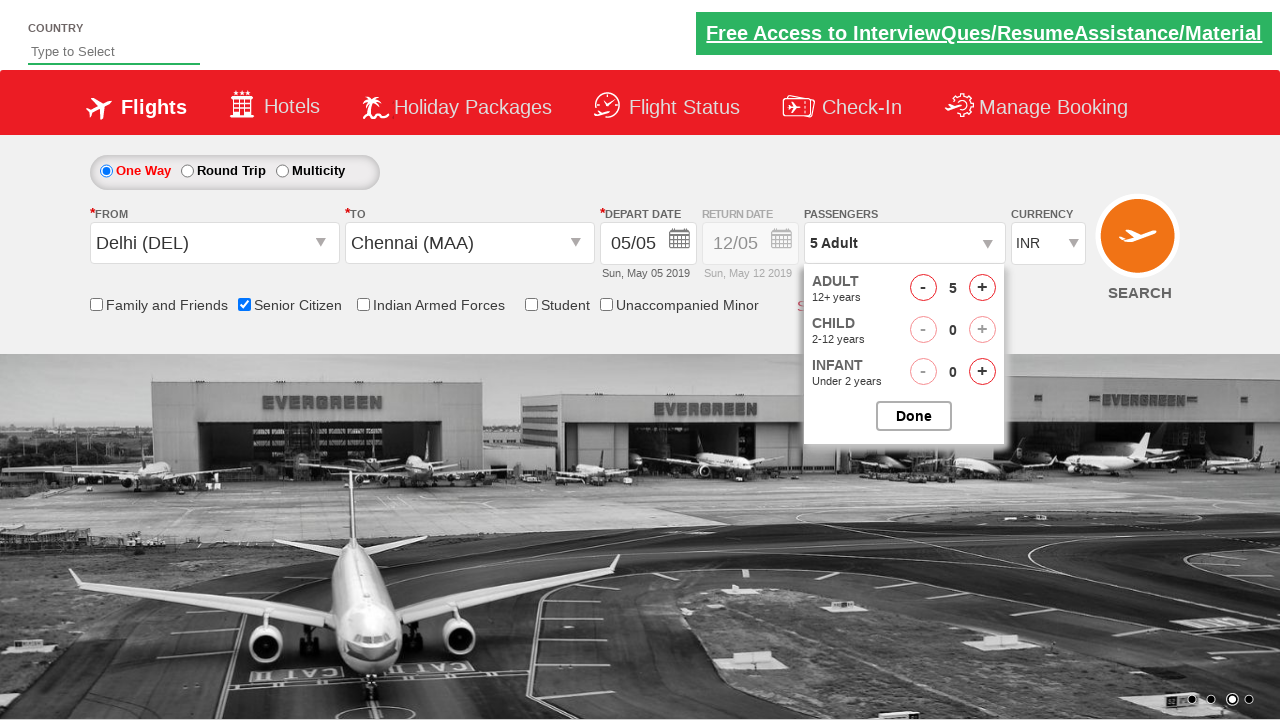

Closed passenger options dropdown at (914, 416) on #btnclosepaxoption
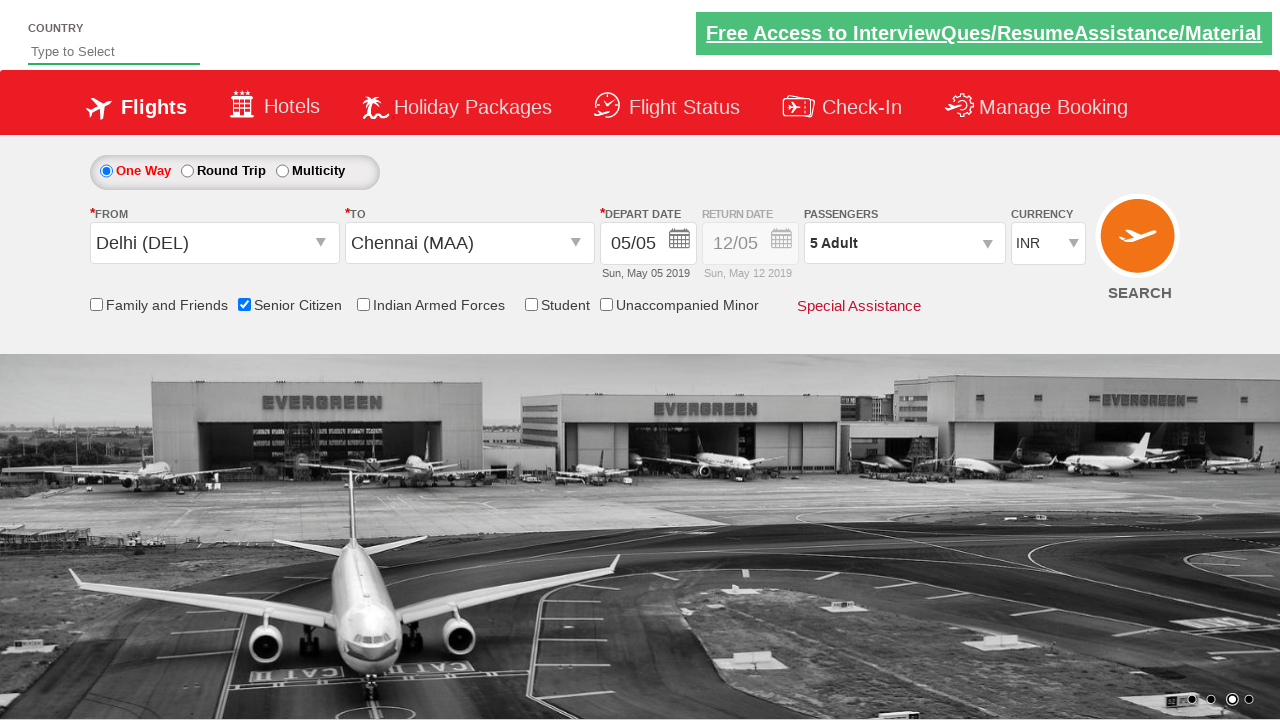

Retrieved passenger count text from divpaxinfo
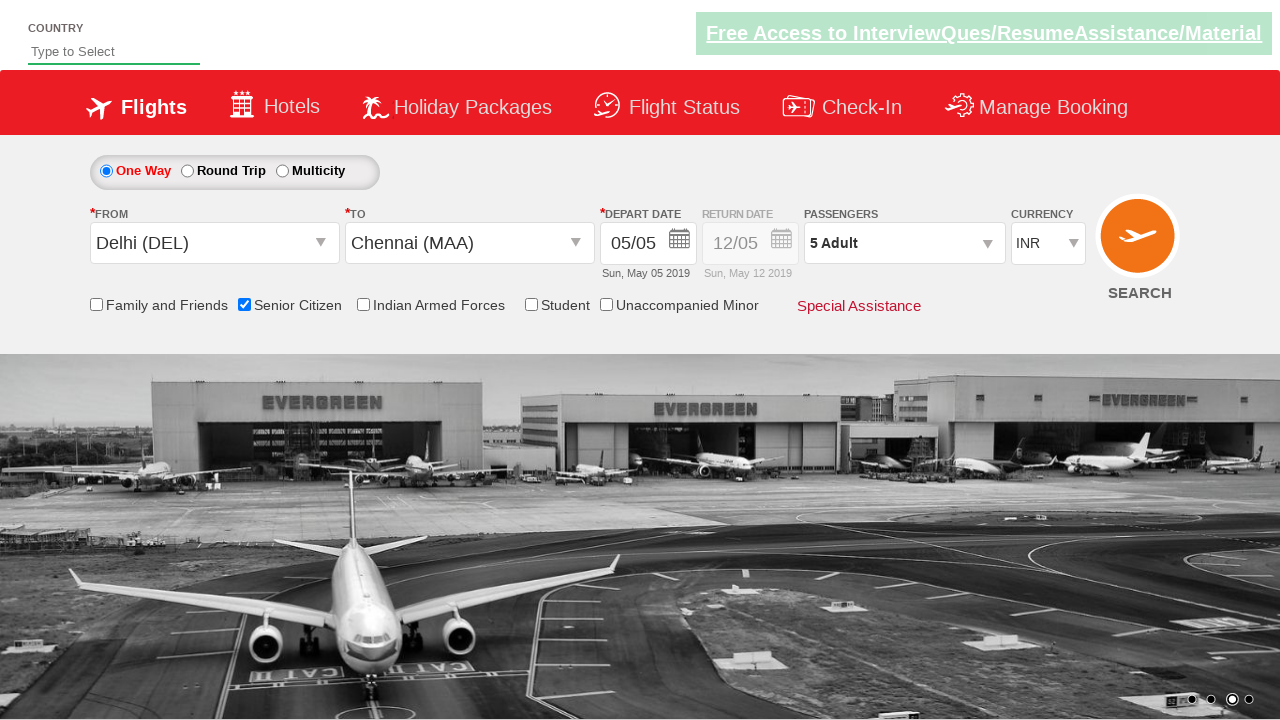

Verified passenger count is '5 Adult'
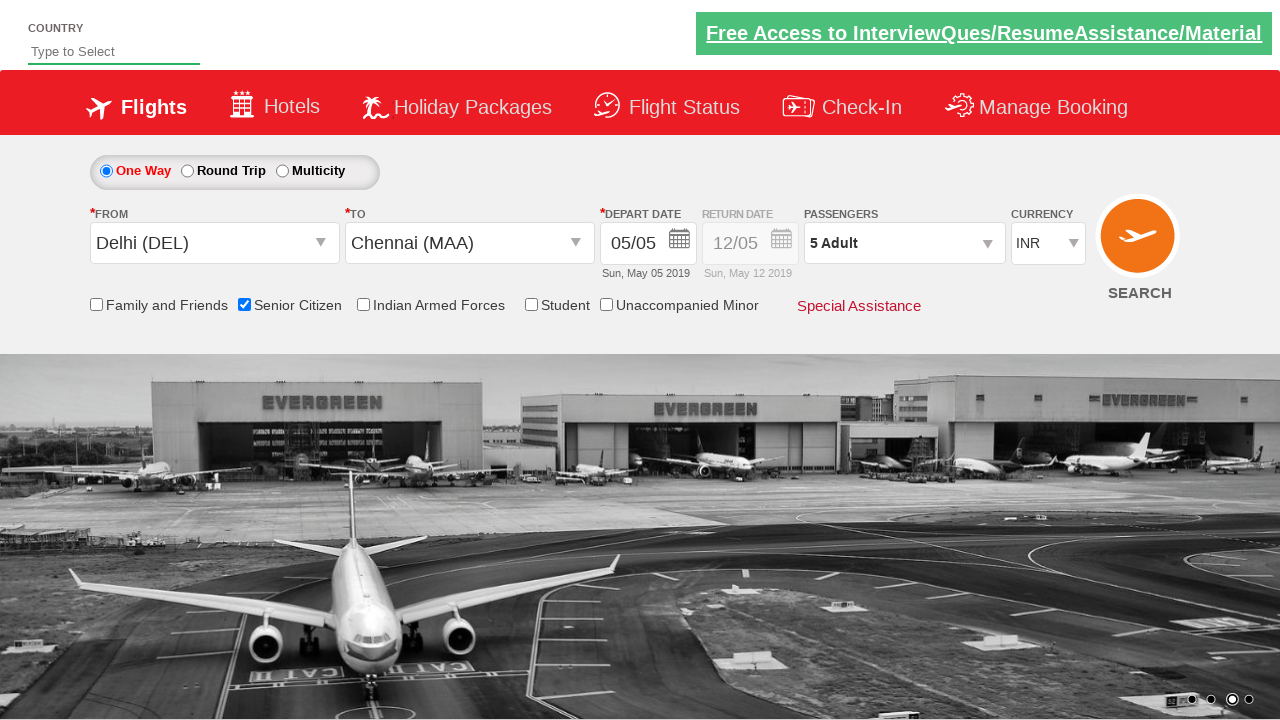

Clicked Search button to search for flights at (1140, 245) on input[value='Search']
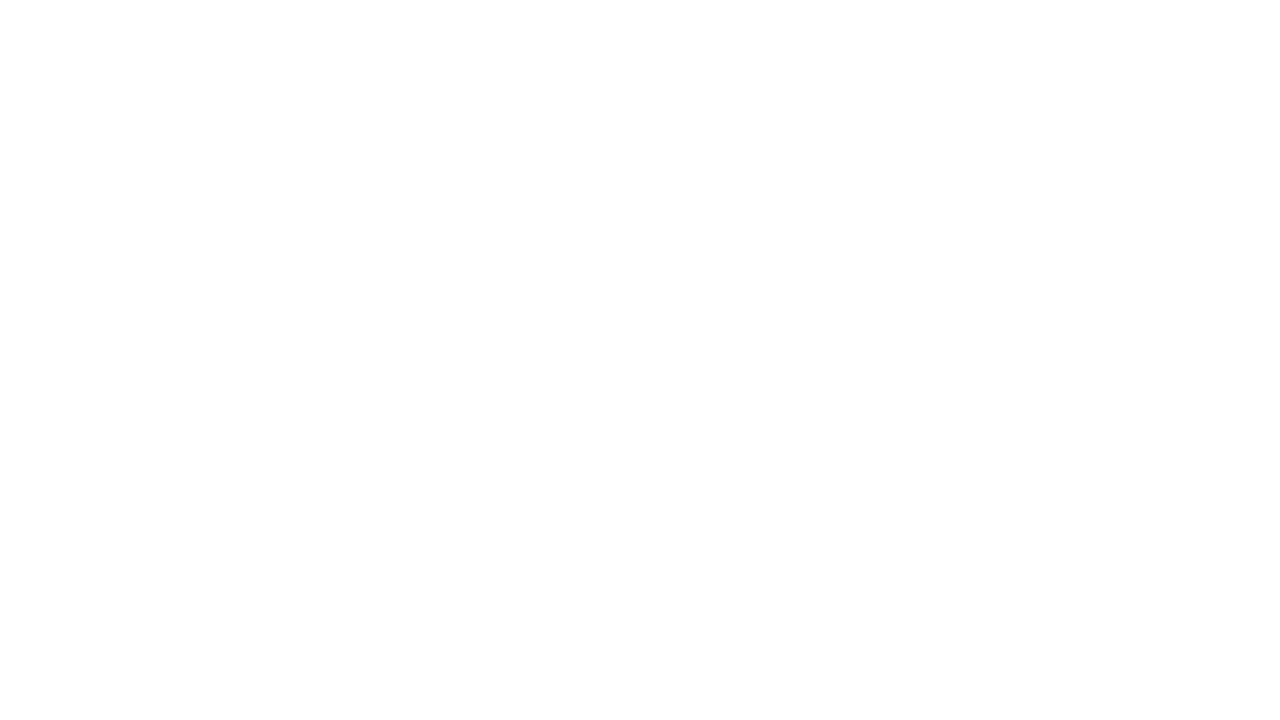

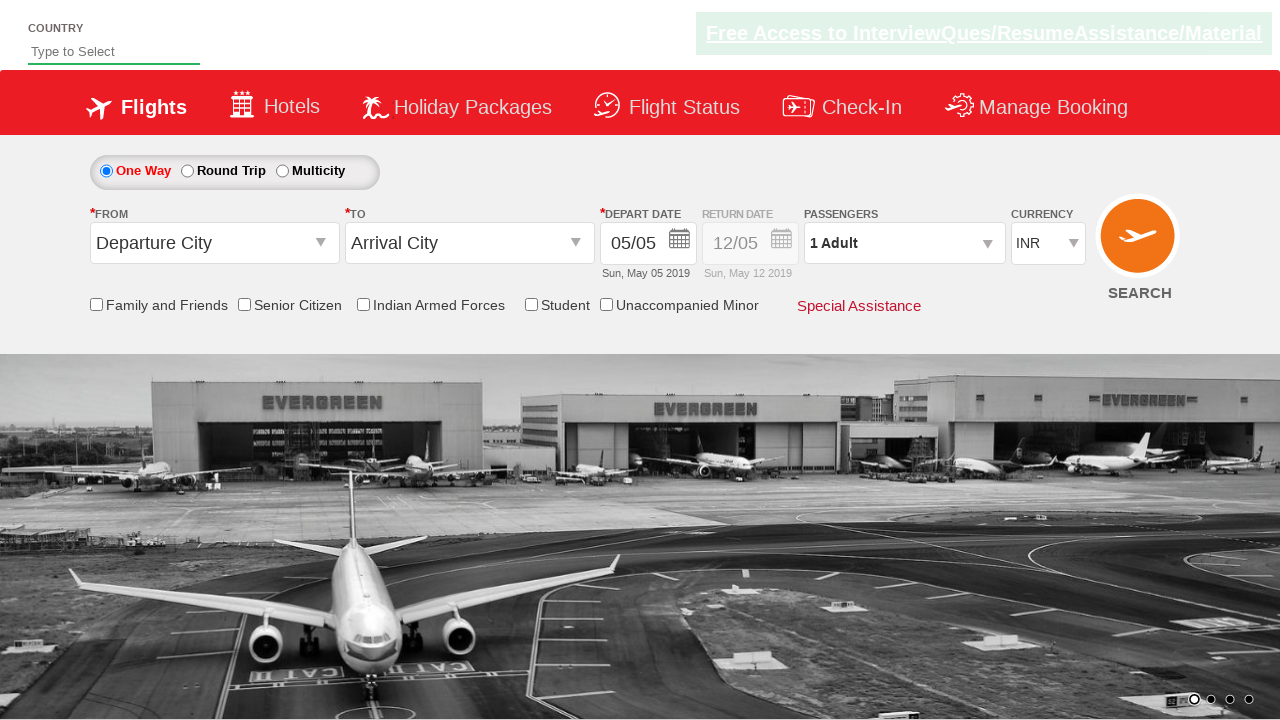